Tests an explicit wait scenario where the script waits for a price element to show "$100", clicks a book button, calculates an answer based on a value displayed on the page, fills in the answer field, and submits the form.

Starting URL: http://suninjuly.github.io/explicit_wait2.html

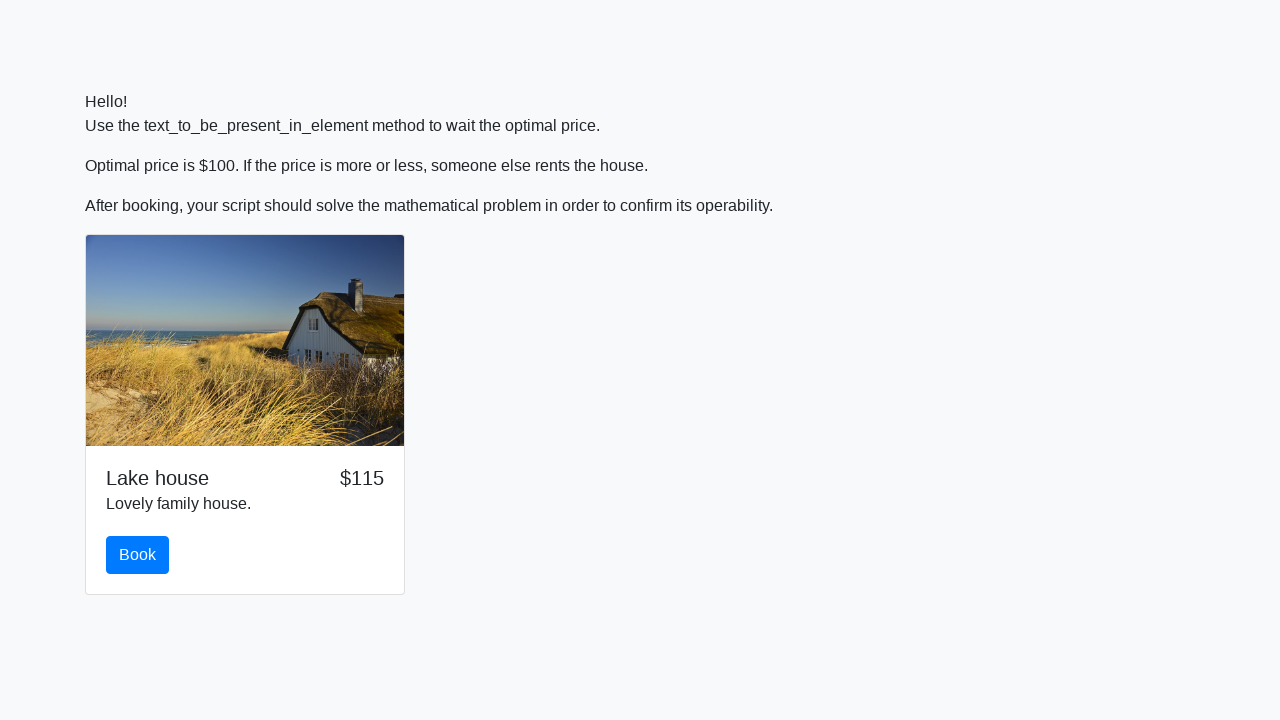

Price element displayed '$100' after waiting
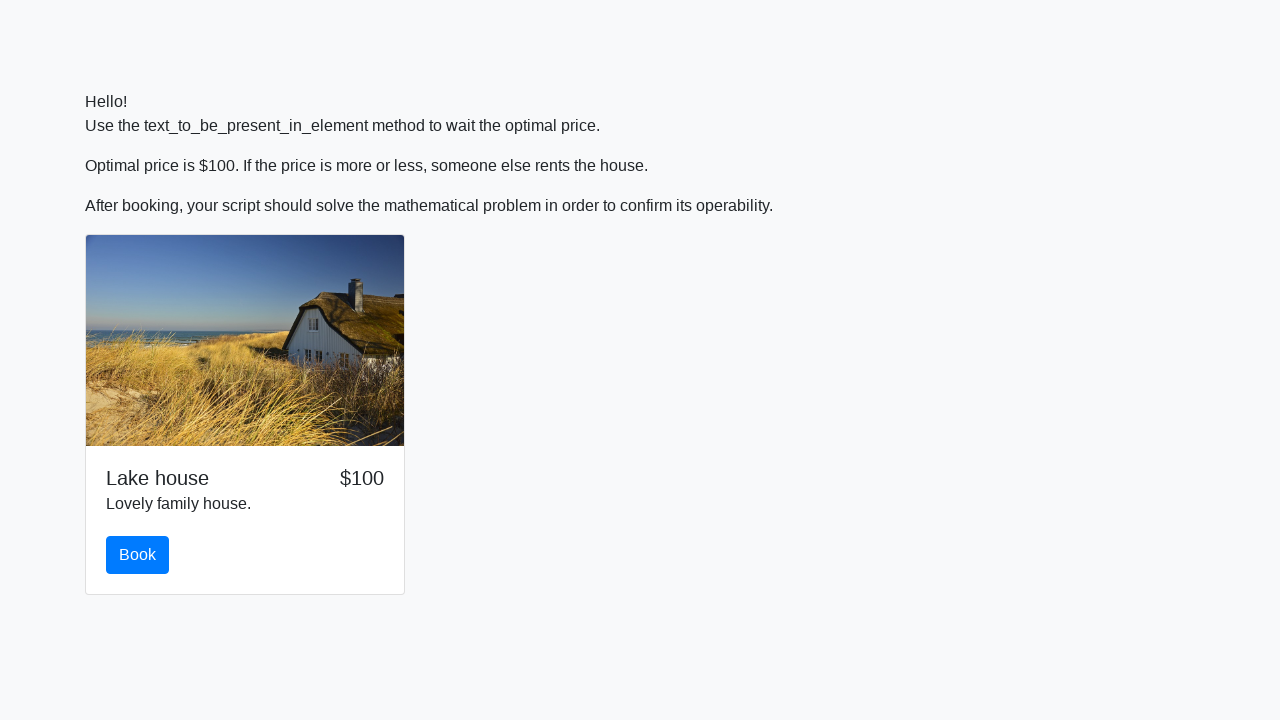

Clicked the Book button at (138, 555) on #book
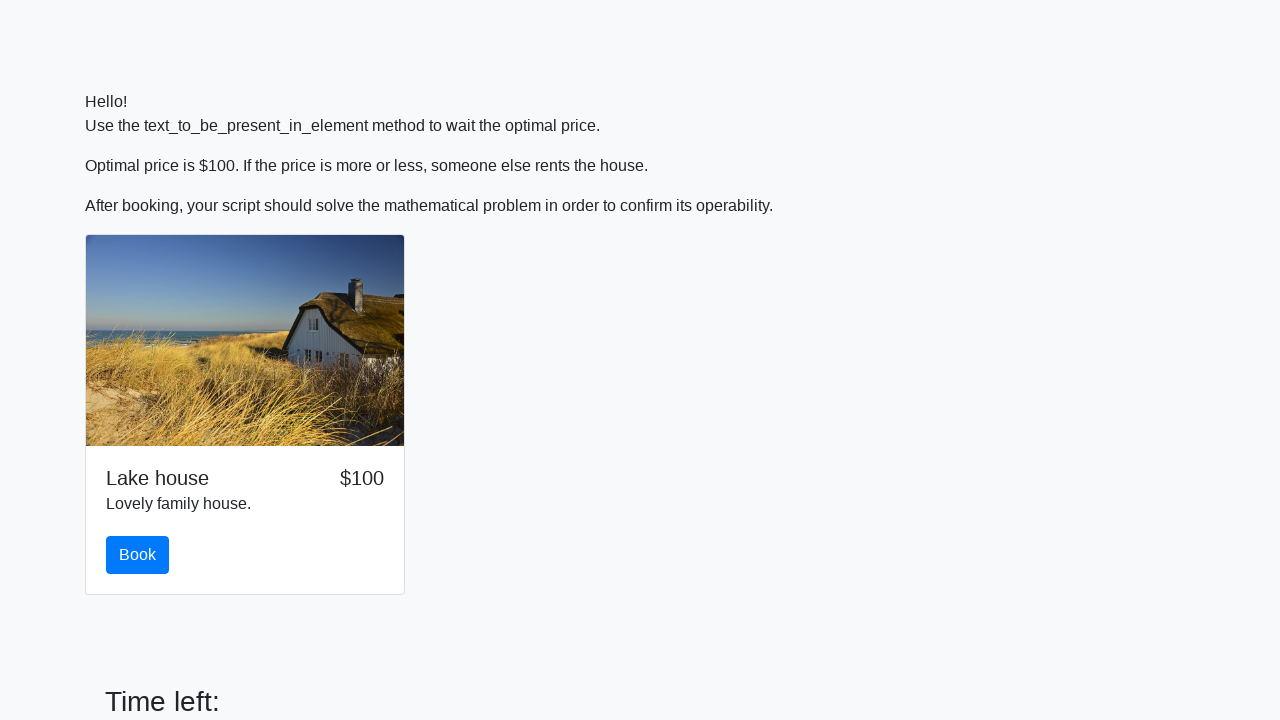

Retrieved value from input_value element: 389
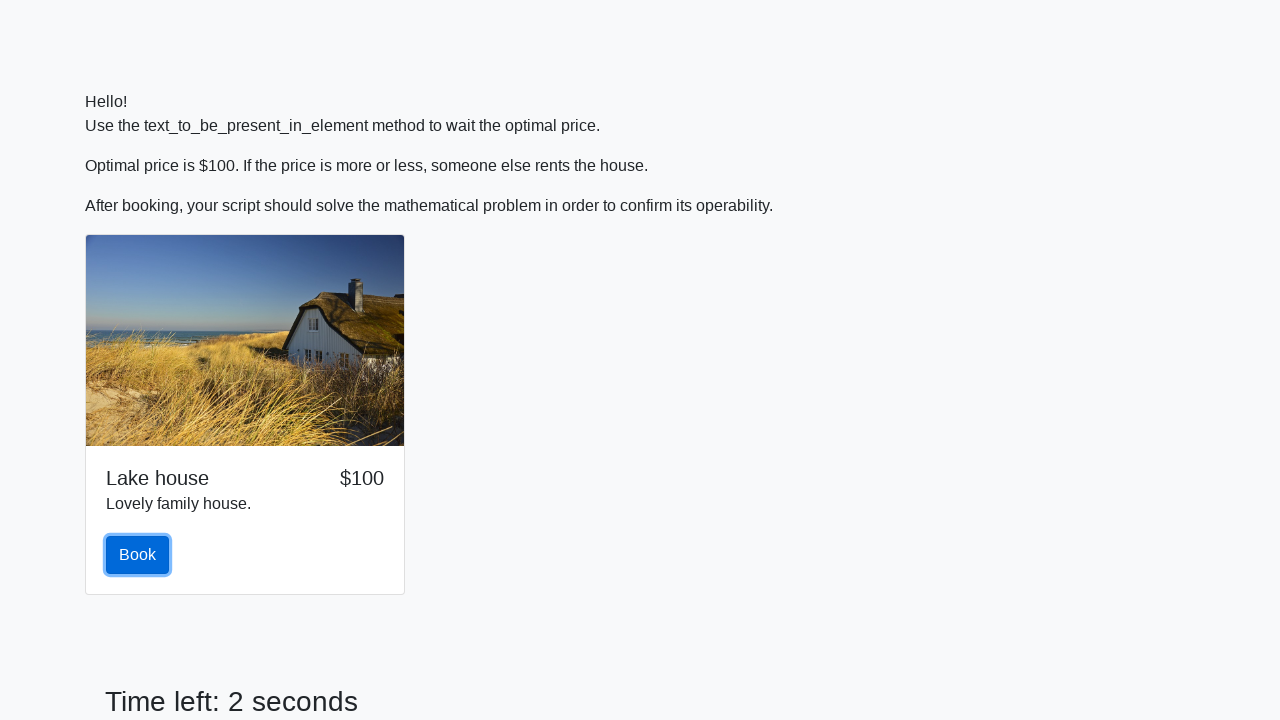

Filled answer field with calculated result: 1.8482477482129296 on #answer
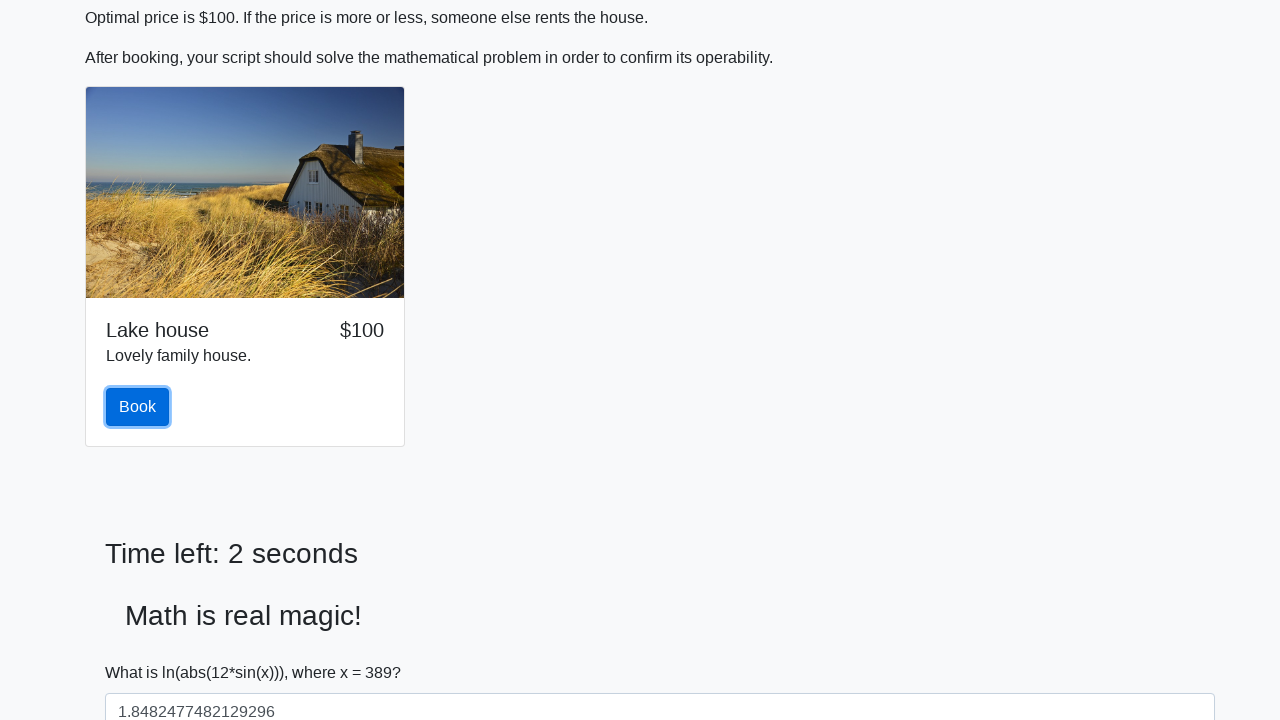

Clicked the submit button to complete the form at (143, 651) on button[type='submit']
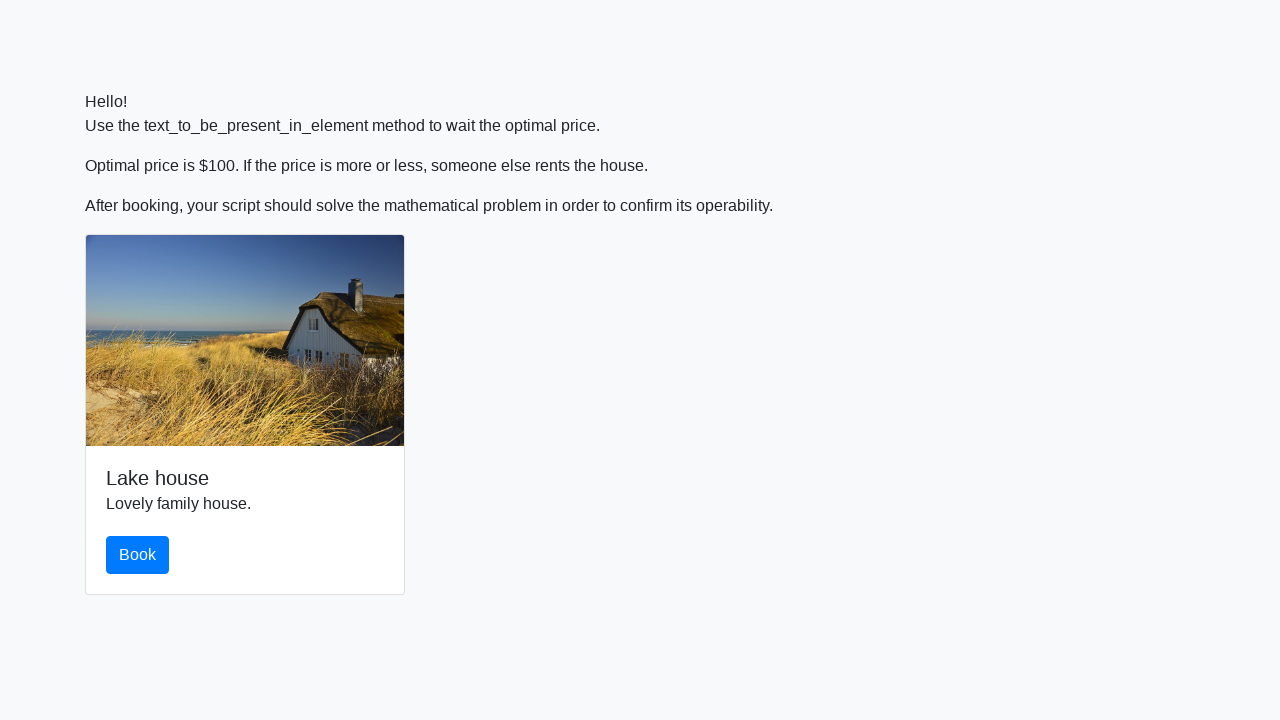

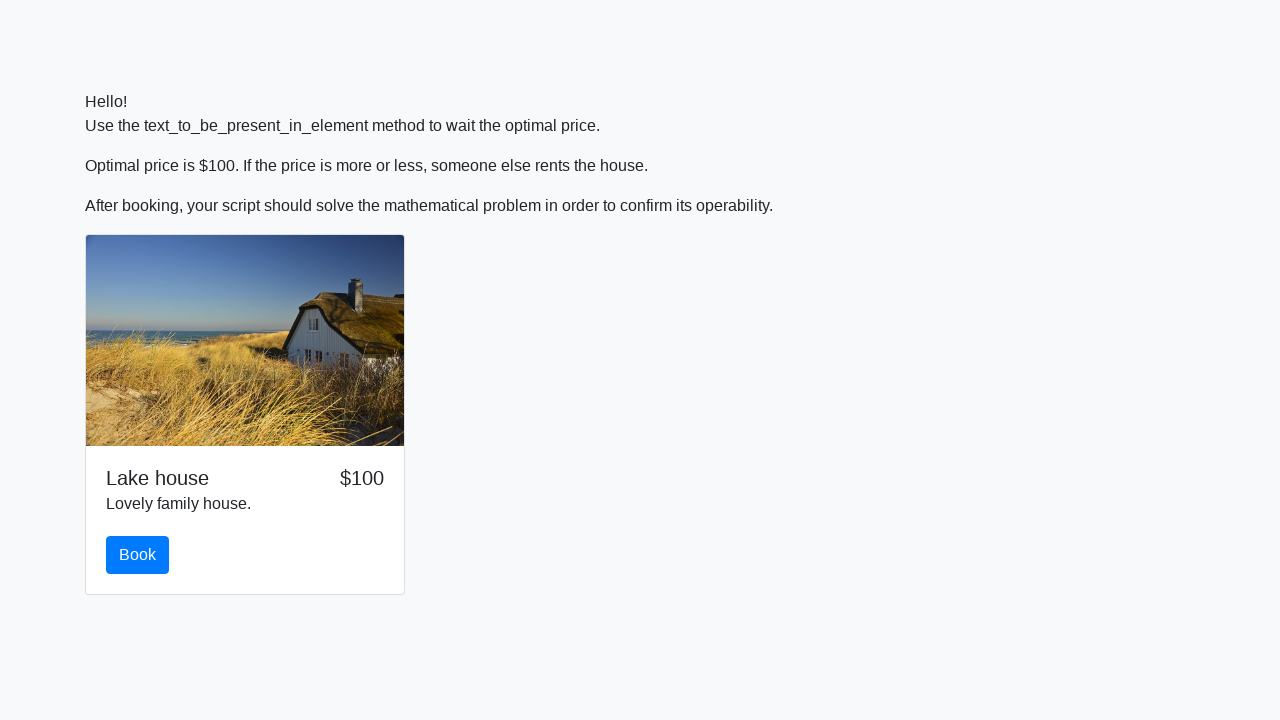